Solves a mathematical captcha by reading a value from the page, calculating the result using a logarithmic formula, and submitting the form with the answer along with checking required checkboxes

Starting URL: http://suninjuly.github.io/math.html

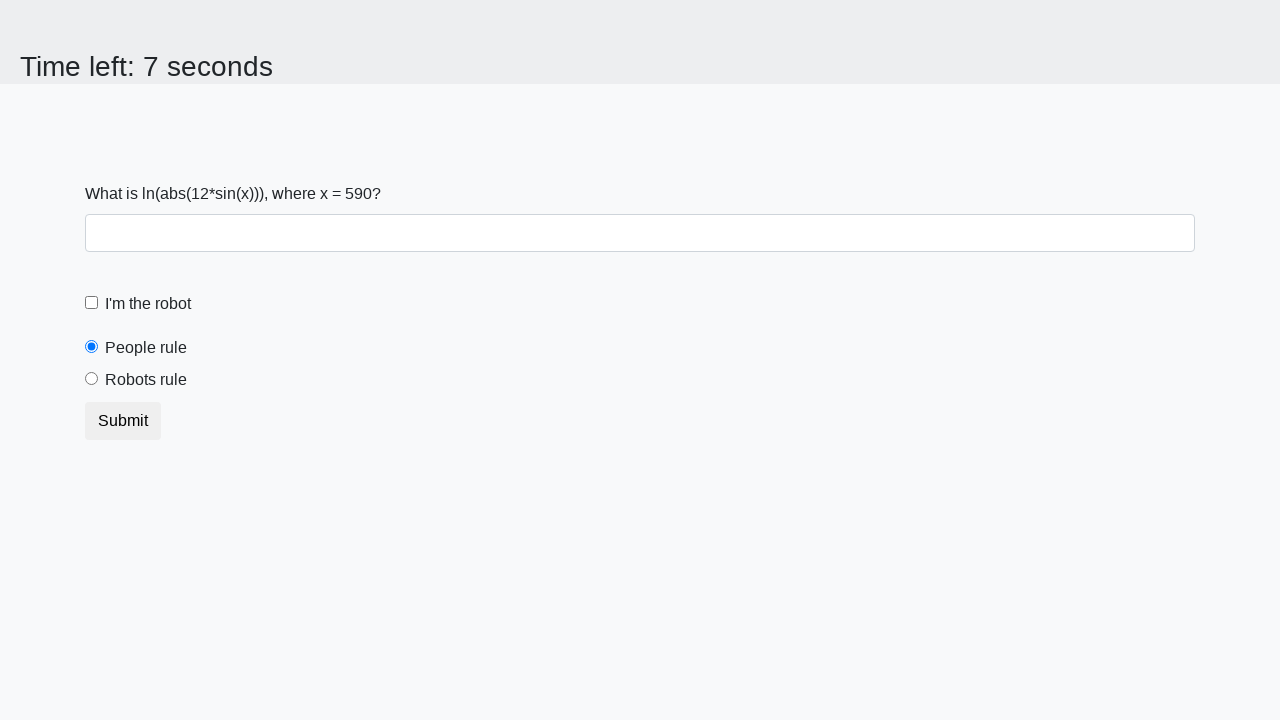

Retrieved x value from span#input_value element
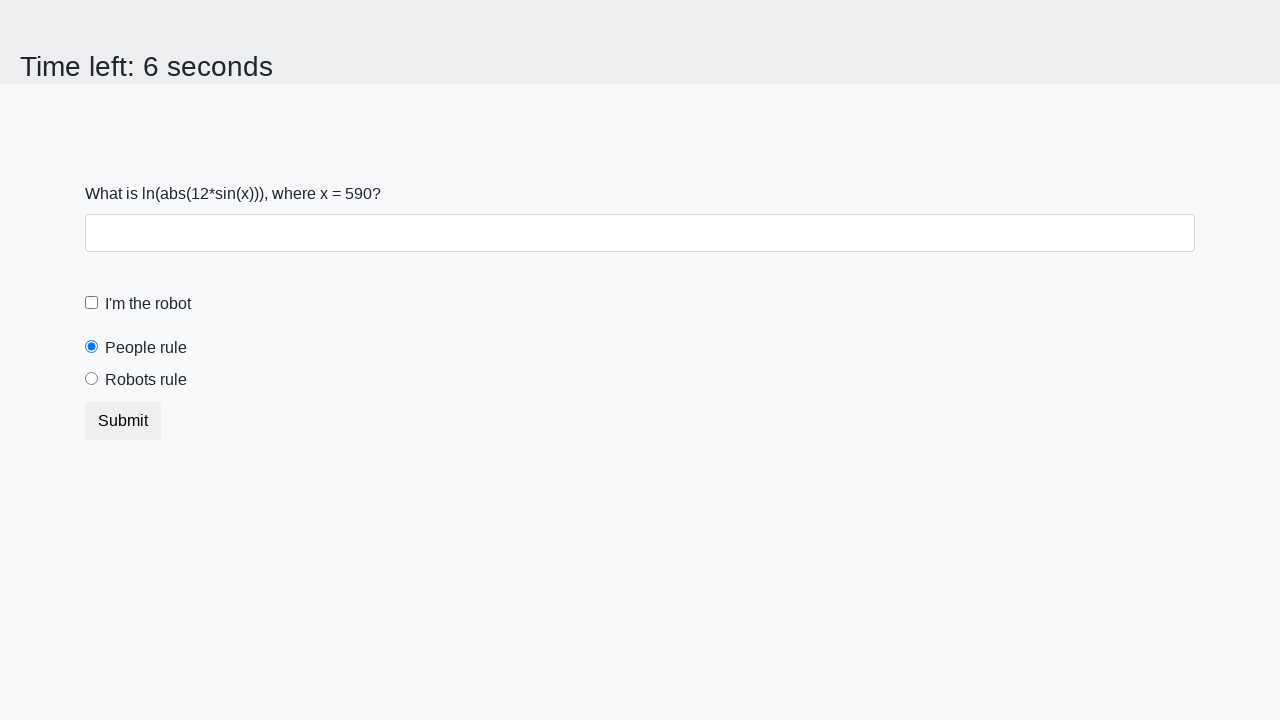

Calculated logarithmic formula result using x value
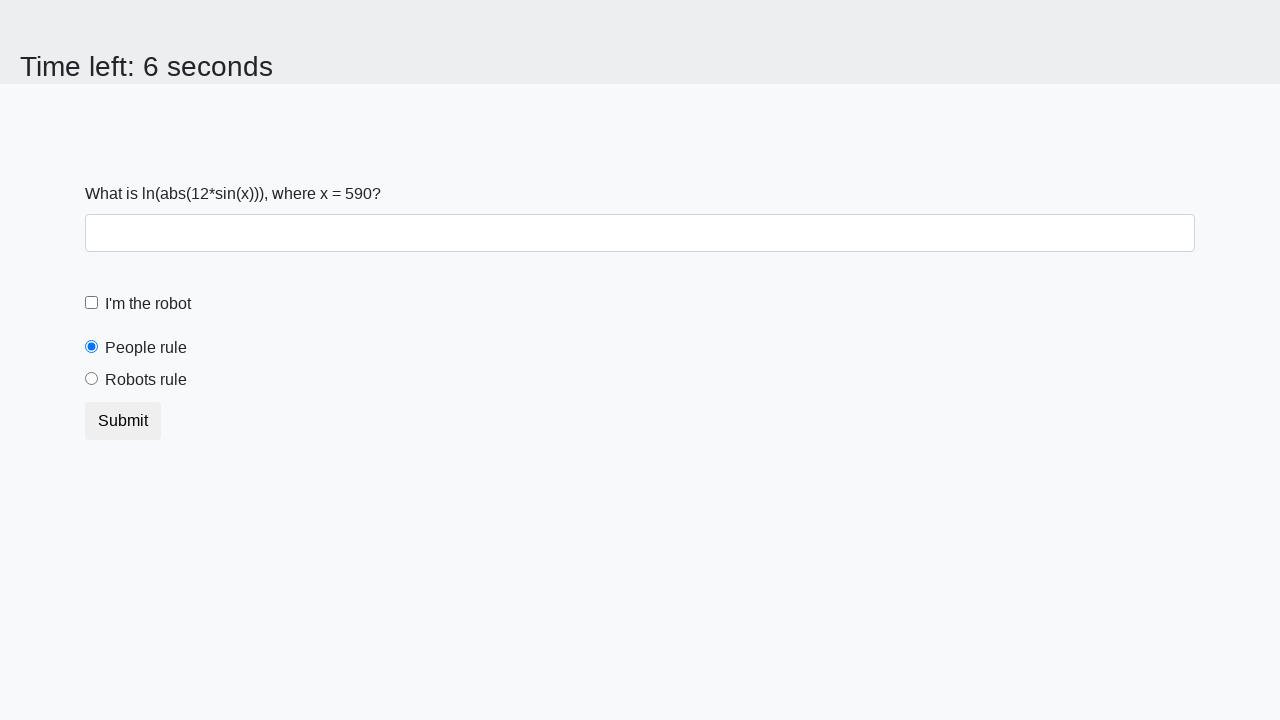

Filled answer field with calculated result on input#answer
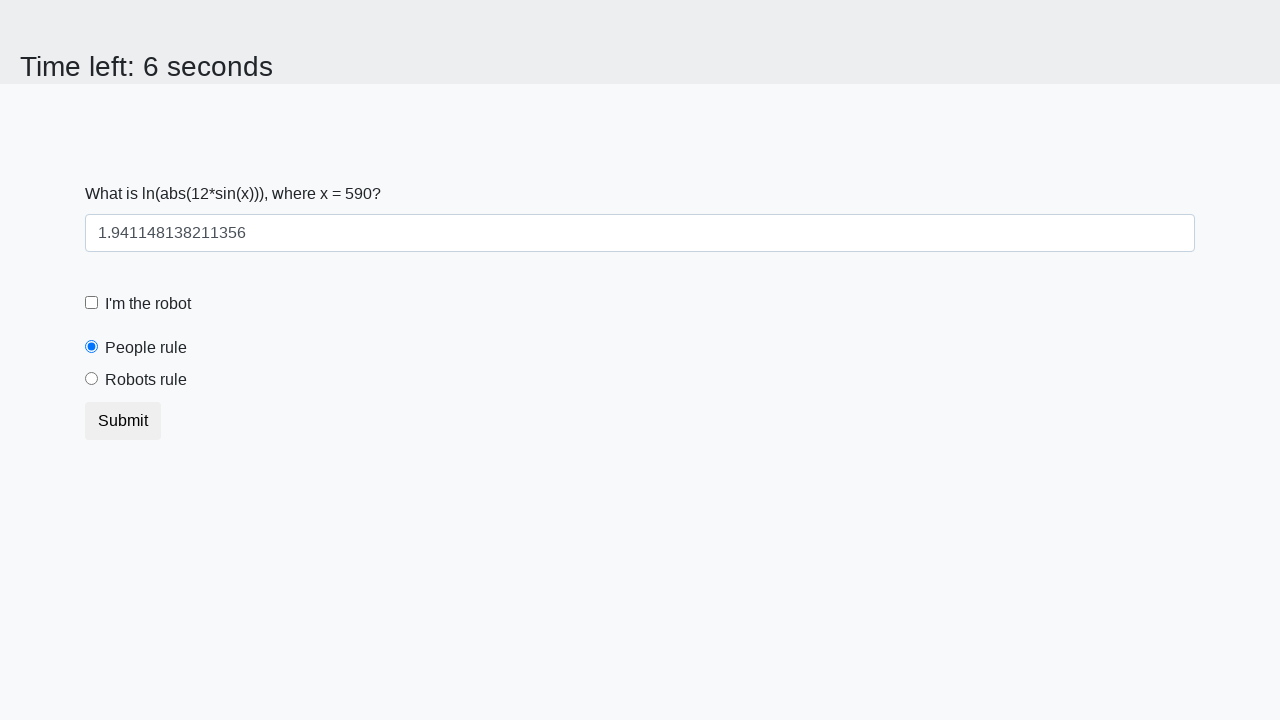

Checked the robot checkbox at (92, 303) on input#robotCheckbox
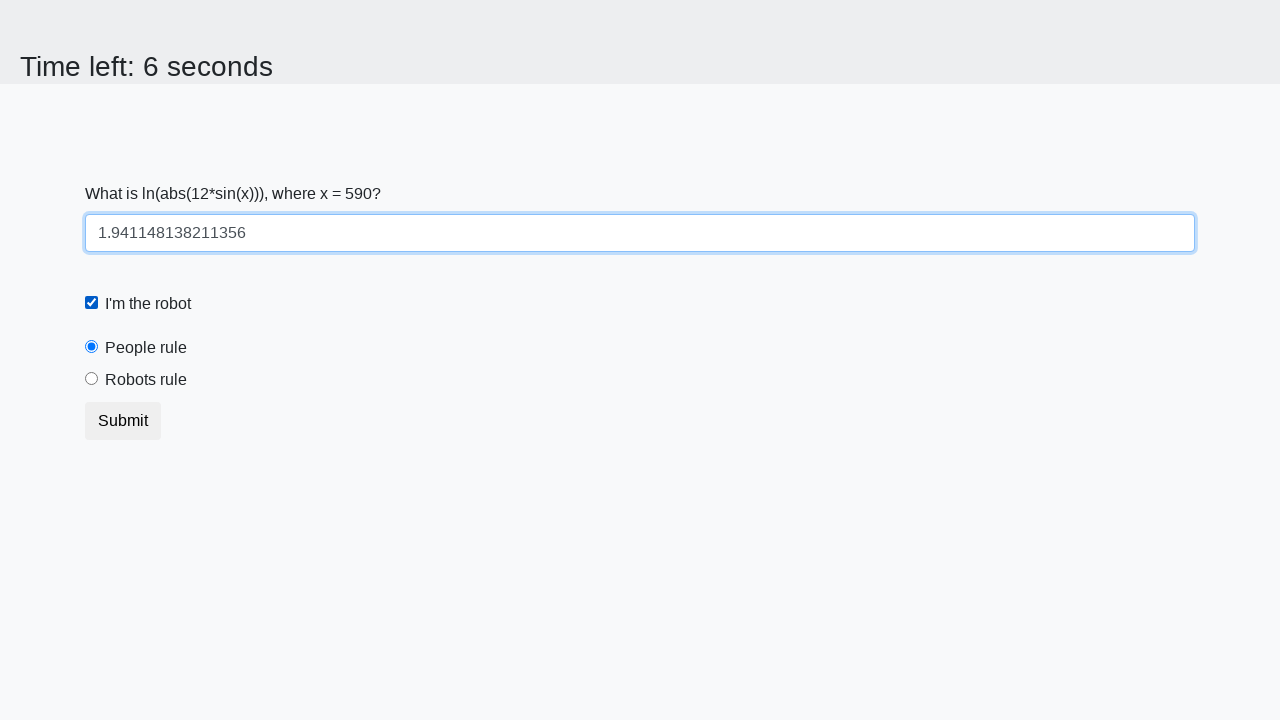

Selected the robots rule radio button at (92, 379) on input#robotsRule
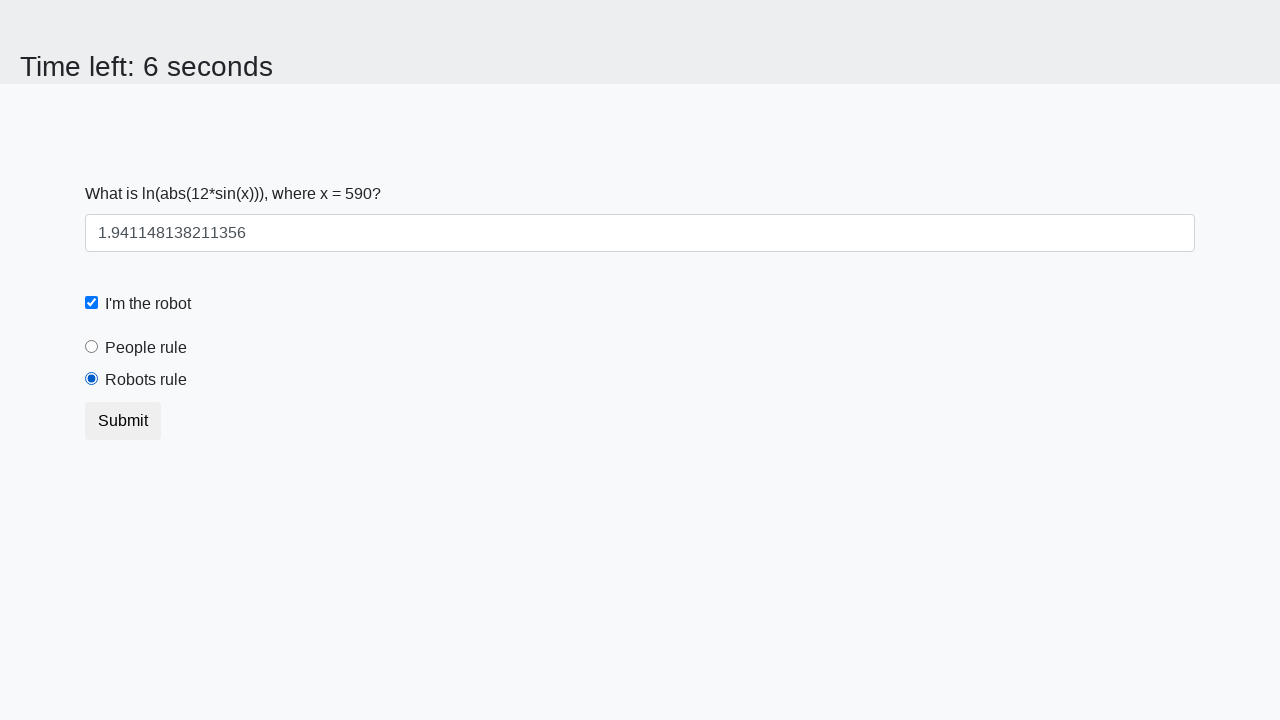

Clicked submit button to submit the form at (123, 421) on button
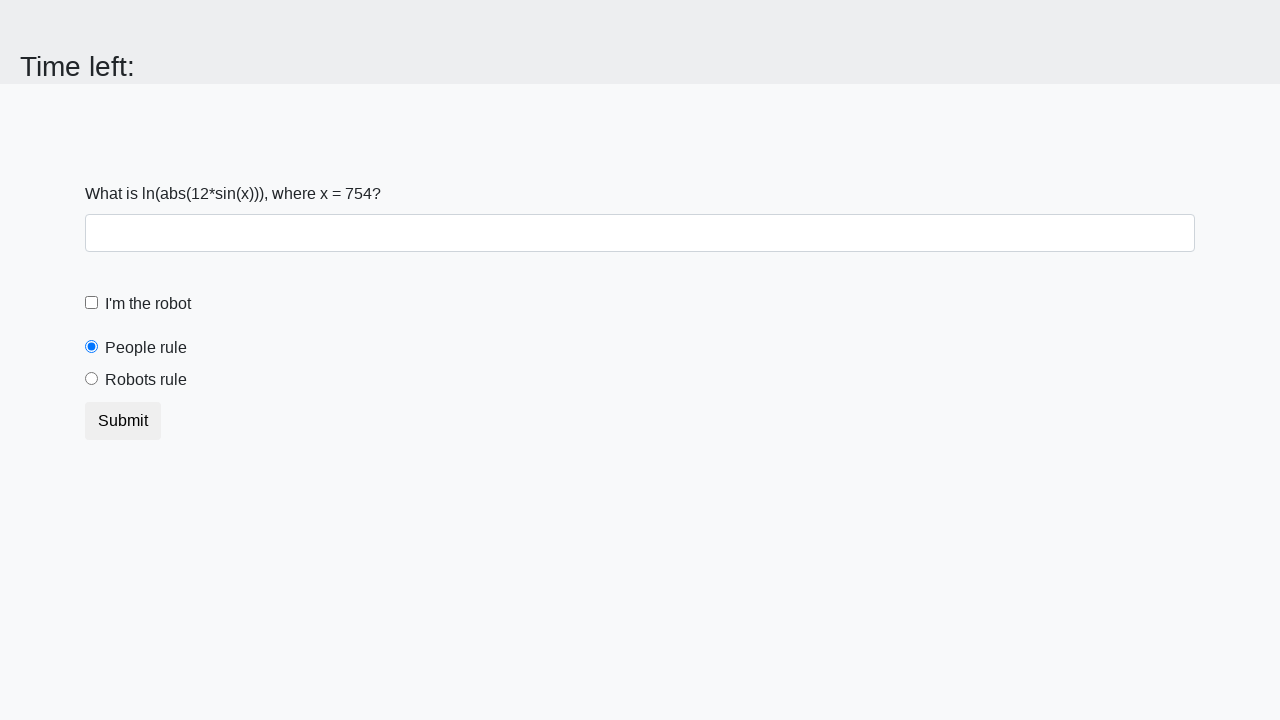

Waited 3 seconds for result to display
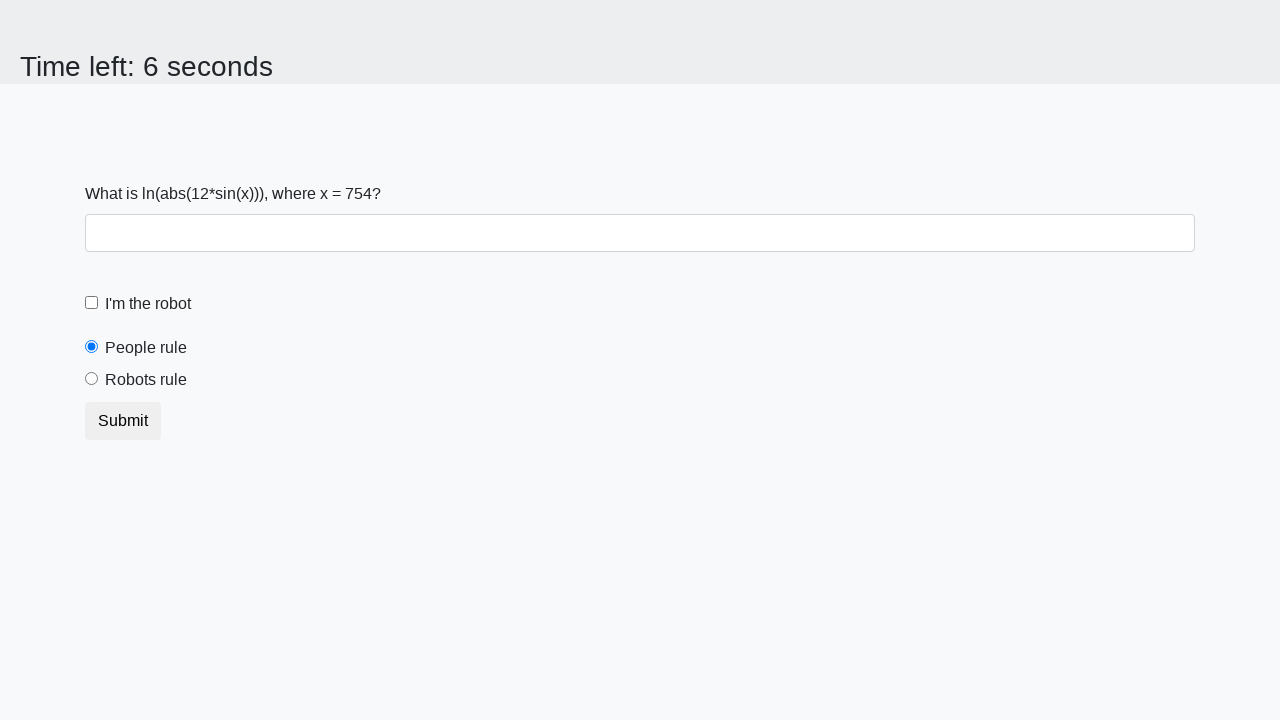

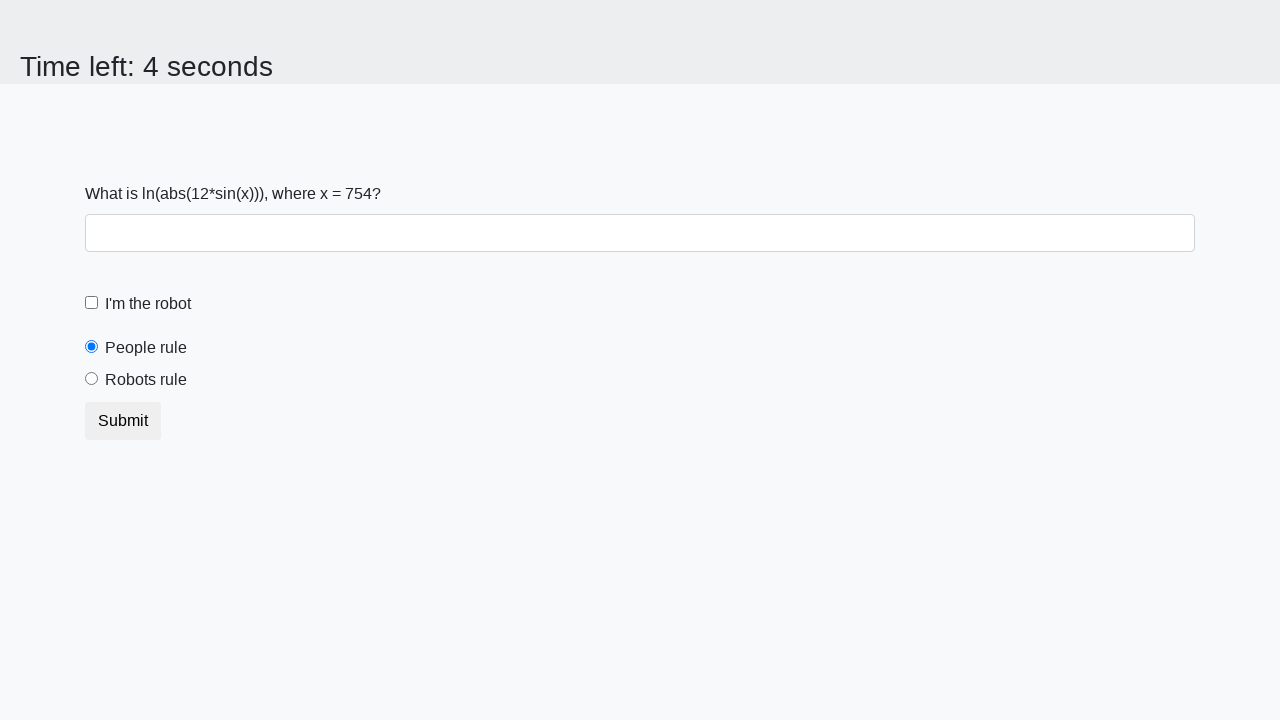